Tests window handling by clicking a link that opens a new window and switching to it

Starting URL: https://the-internet.herokuapp.com/windows

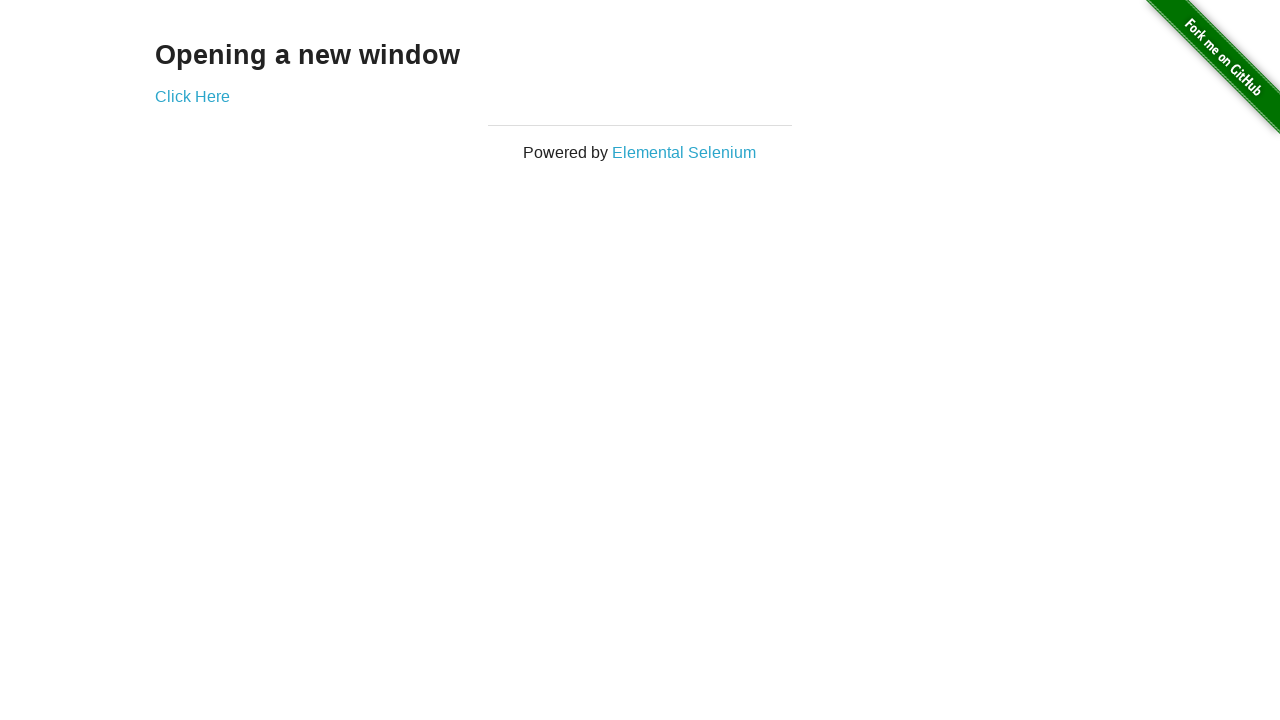

Clicked 'Click Here' link to open new window at (192, 96) on a:has-text('Click Here')
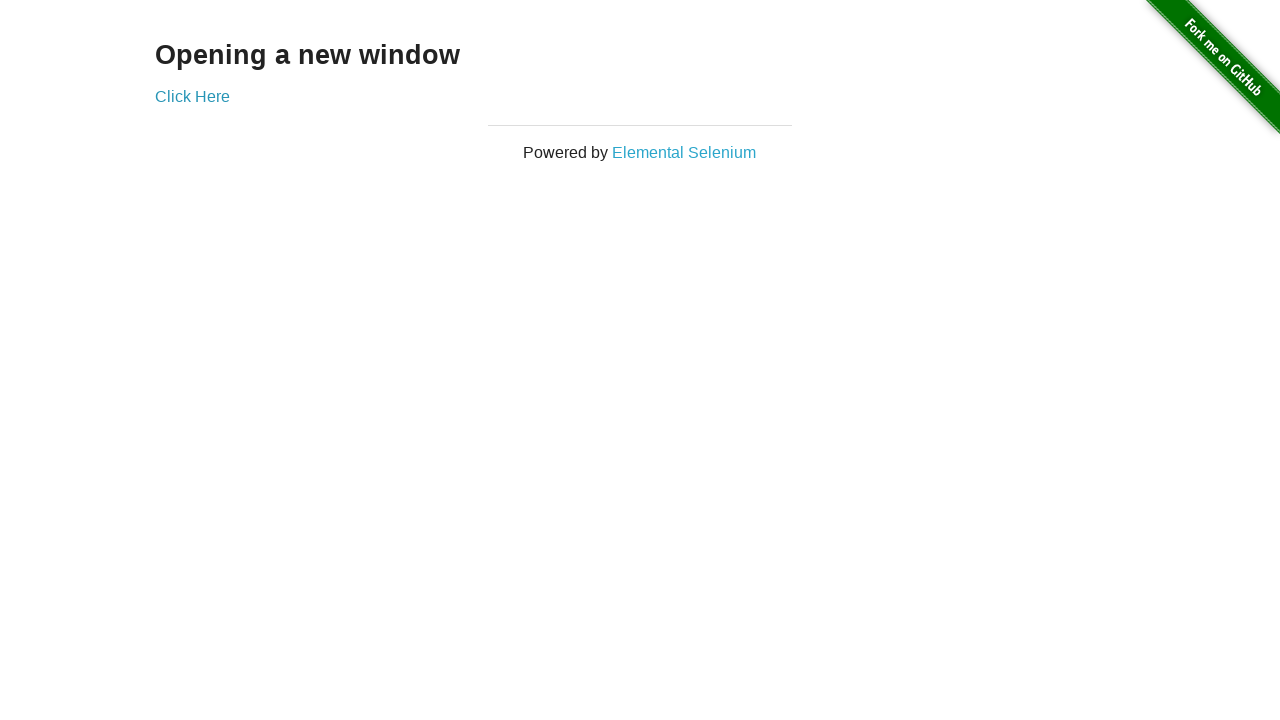

New window opened and context switched
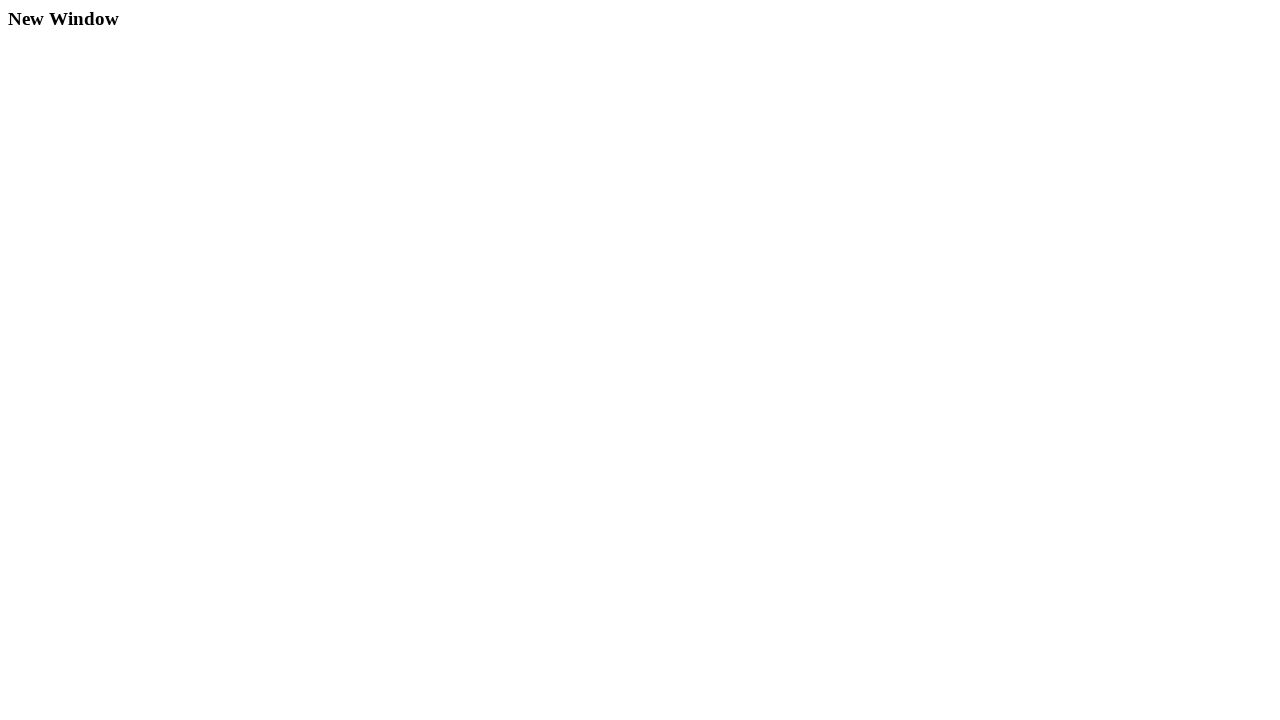

New window finished loading
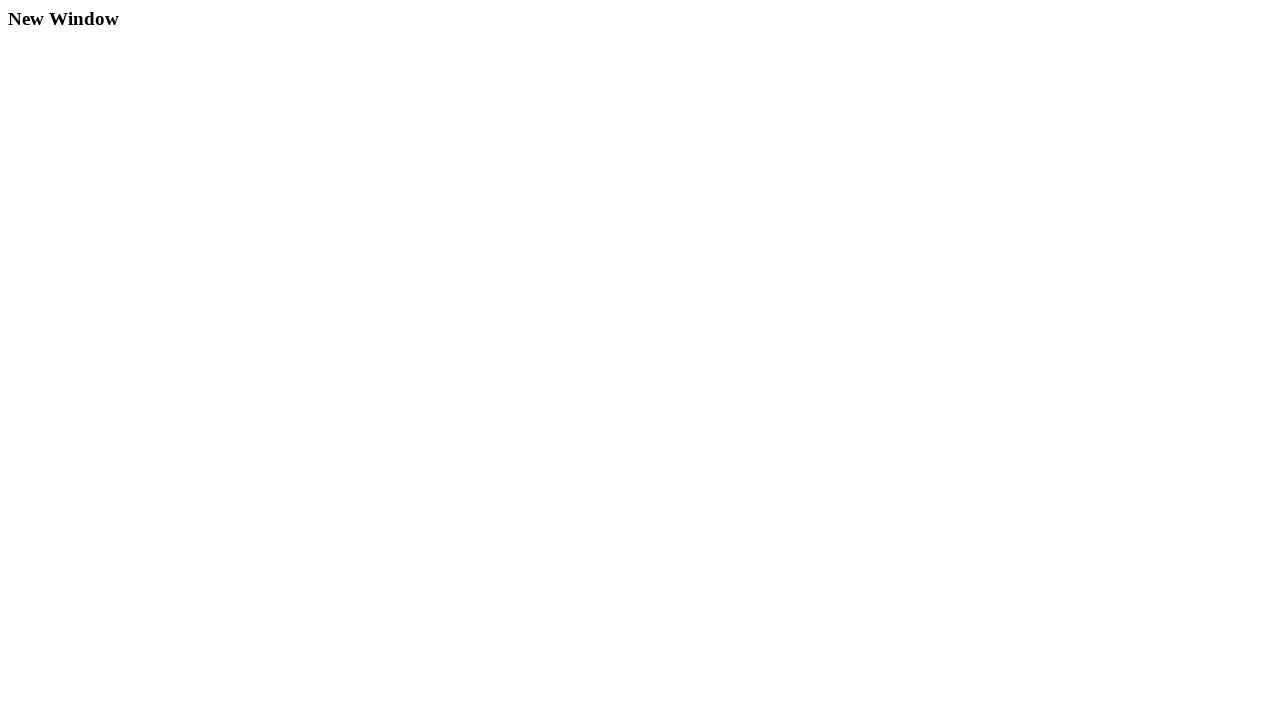

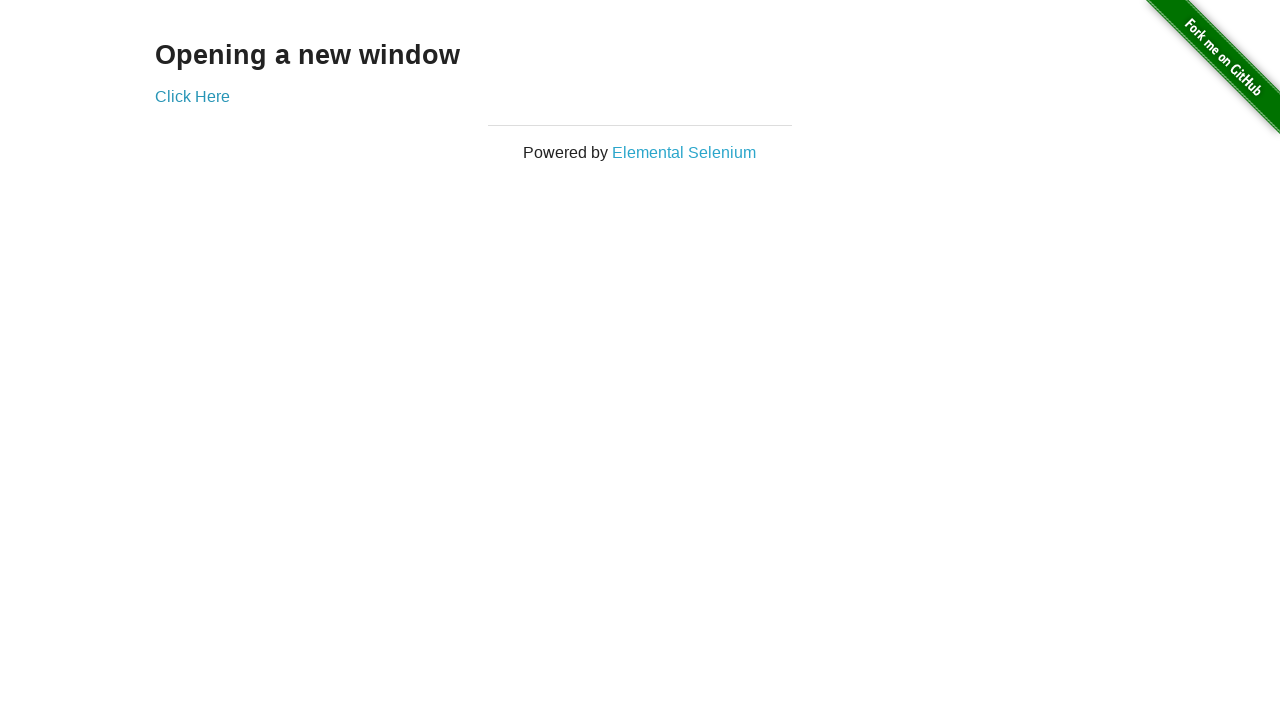